Tests select dropdown by selecting the "enabled" option

Starting URL: https://www.qa-practice.com/elements/button/disabled

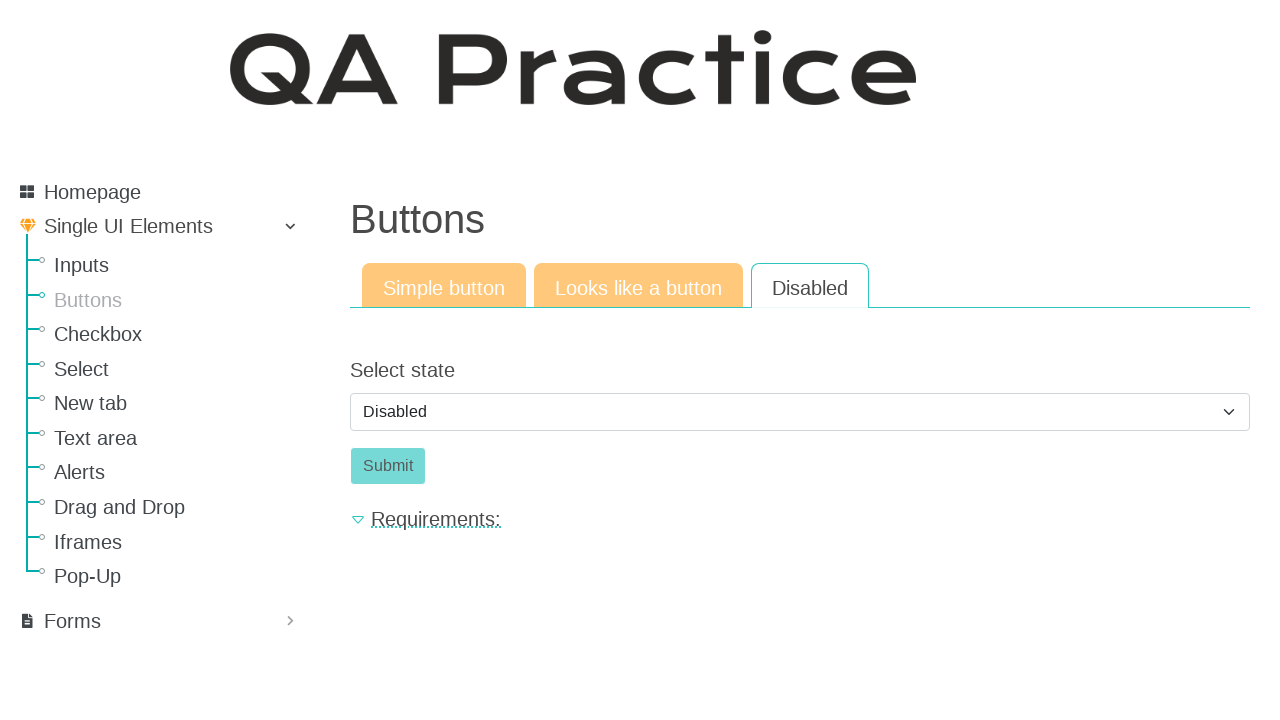

Navigated to QA Practice button/disabled page
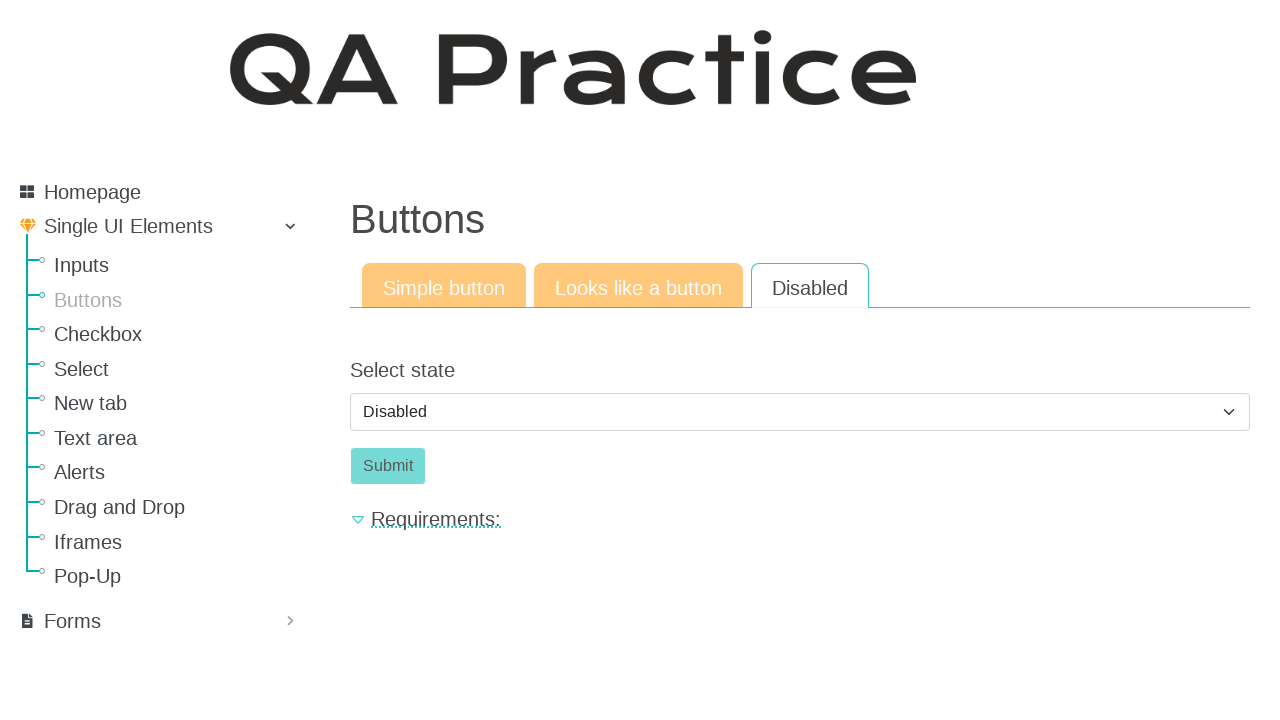

Selected 'enabled' option from dropdown on #id_select_state
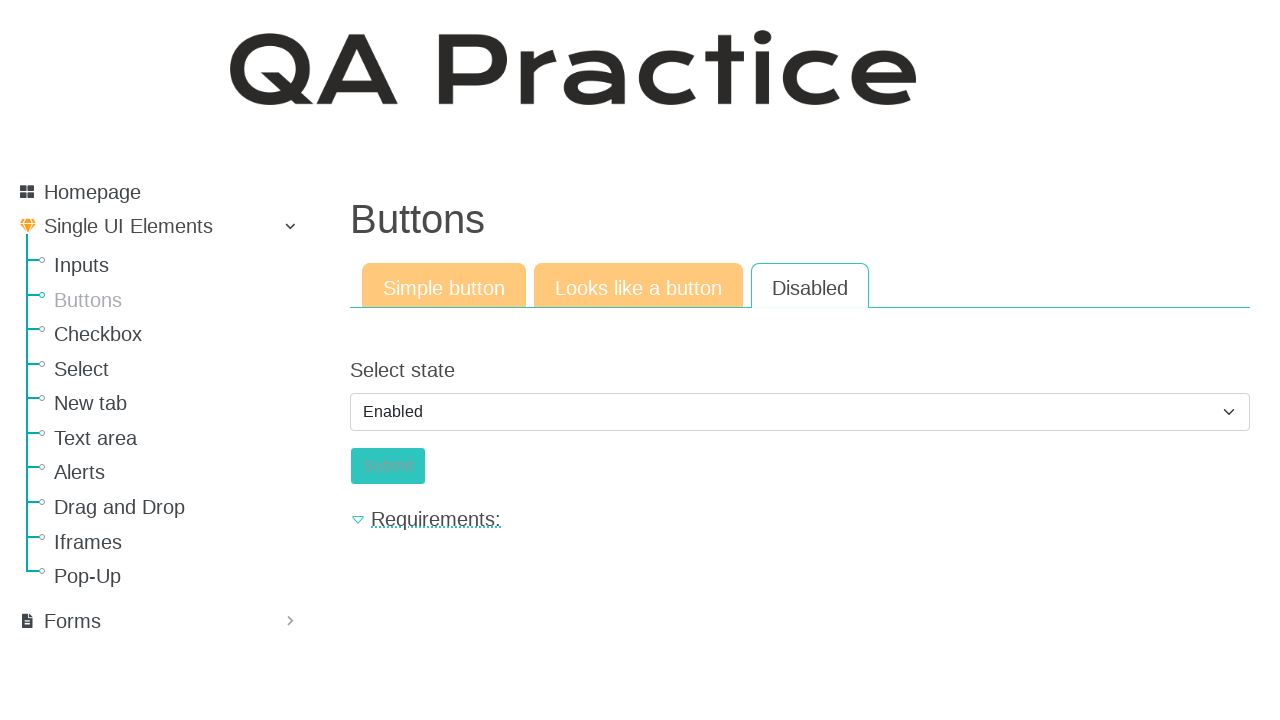

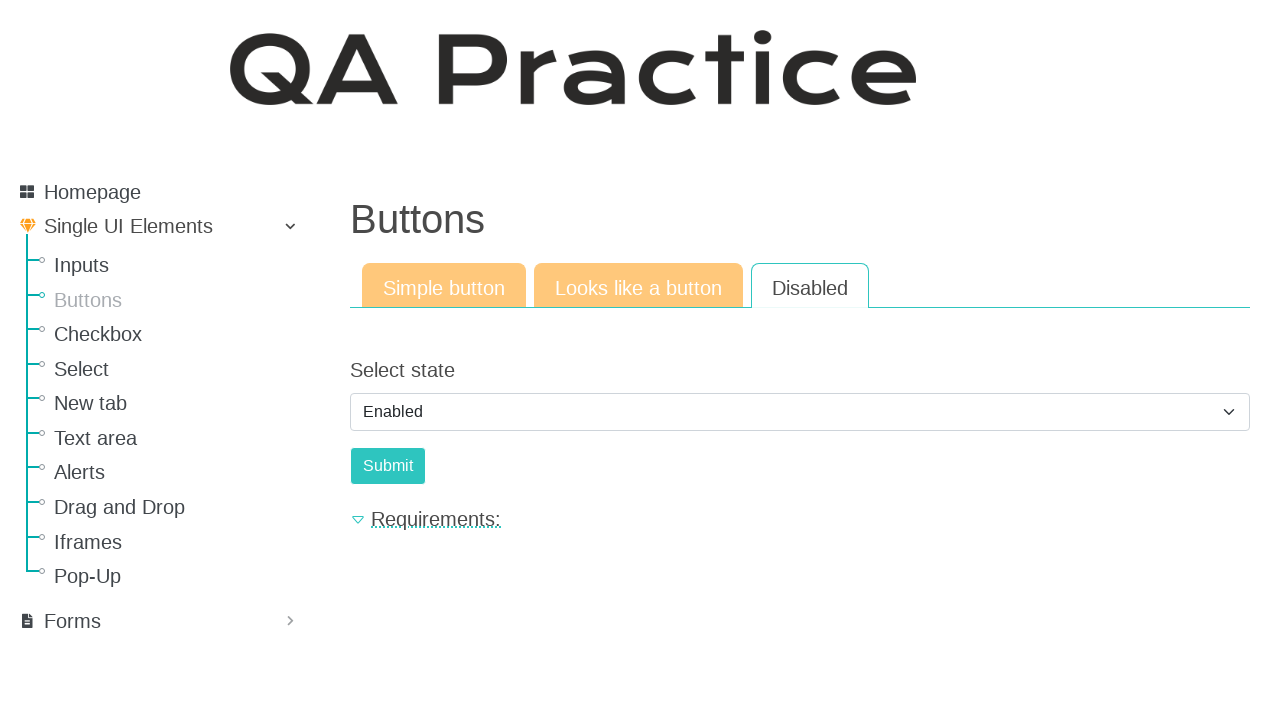